Tests interaction with elements inside an iframe by clicking a link and verifying text content within the frame

Starting URL: https://rahulshettyacademy.com/AutomationPractice/

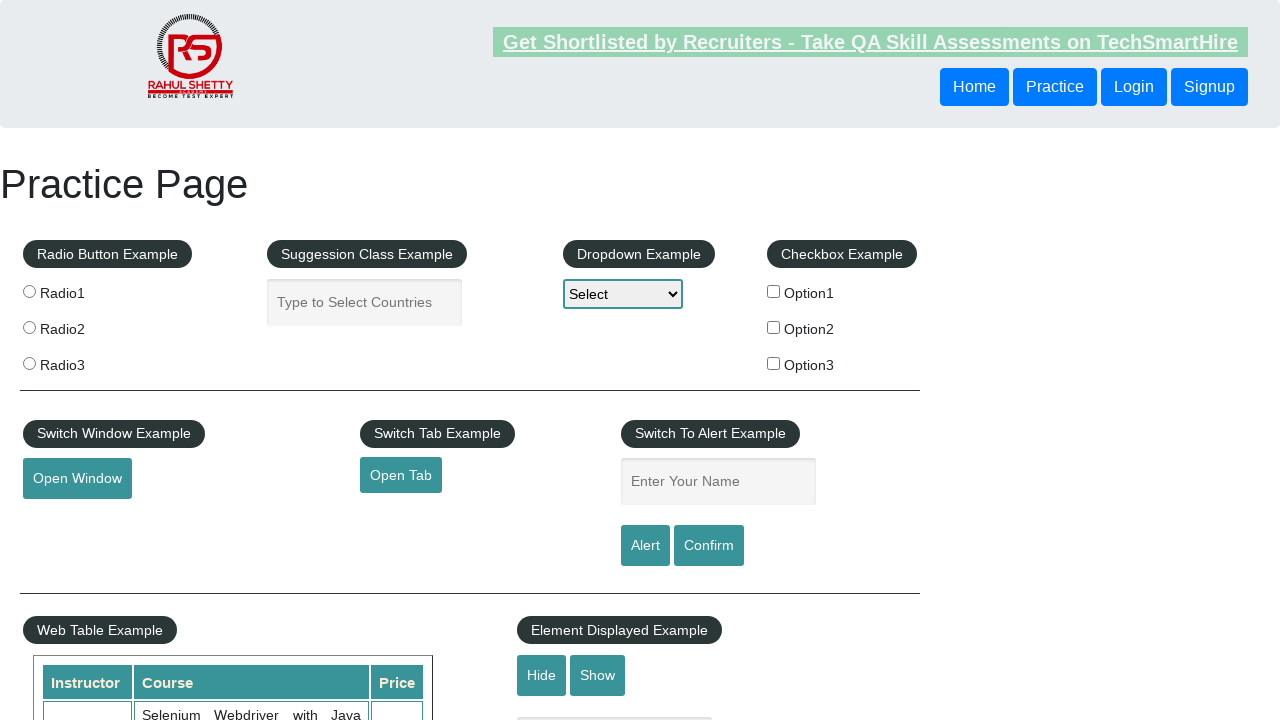

Located iframe with id 'courses-iframe'
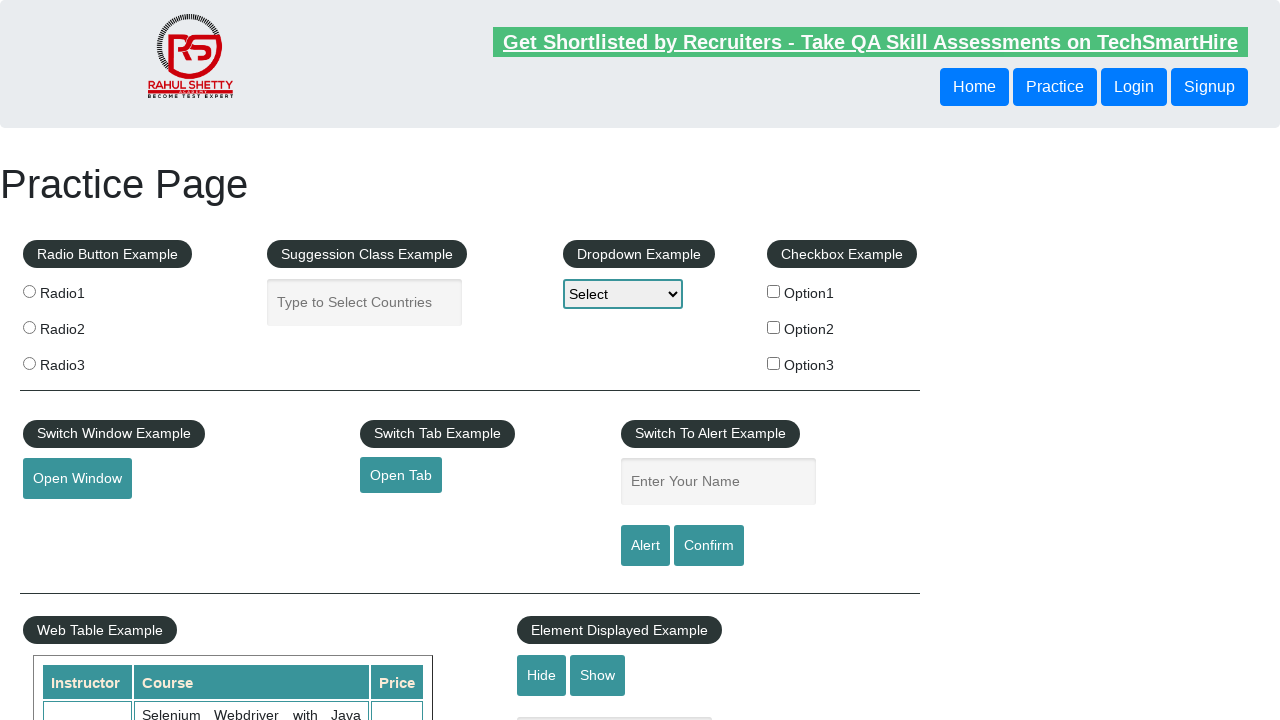

Clicked 'All Access plan' link within the iframe at (307, 360) on #courses-iframe >> internal:control=enter-frame >> internal:role=link[name="All 
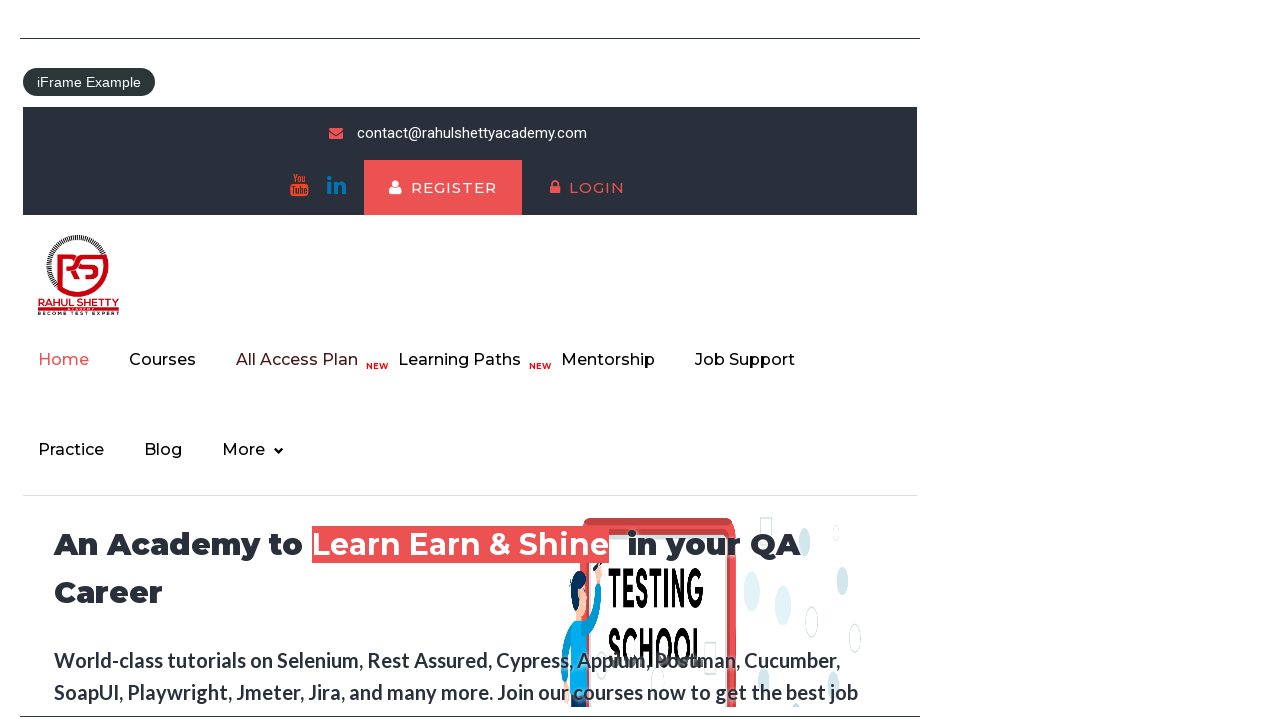

Verified iframe body contains 'Happy Subscibers!' text
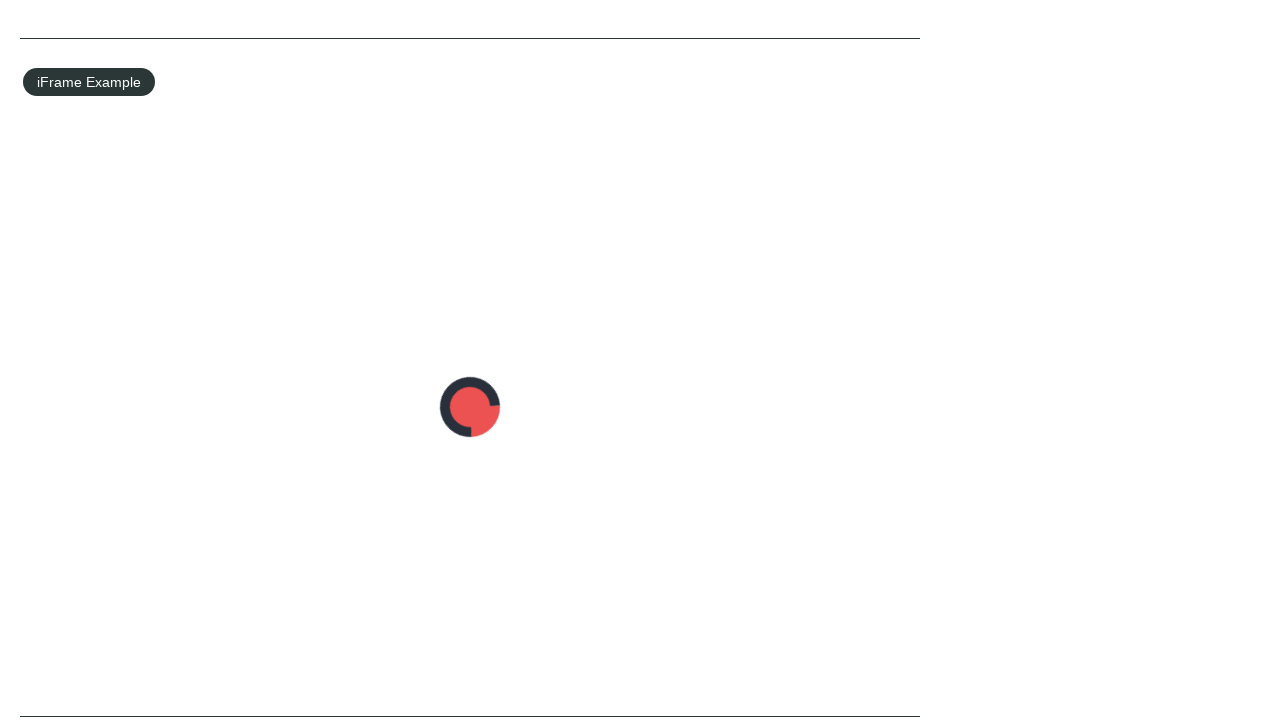

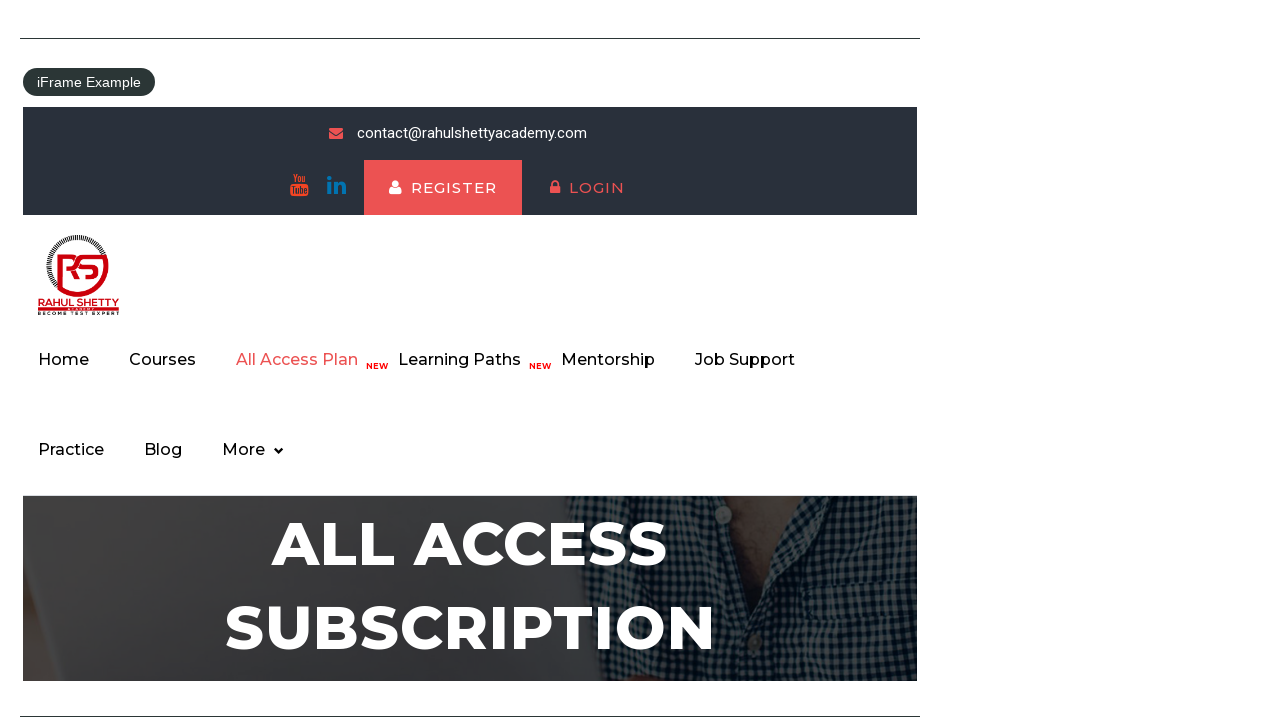